Tests that edits are saved when the edit input loses focus (blur event)

Starting URL: https://demo.playwright.dev/todomvc

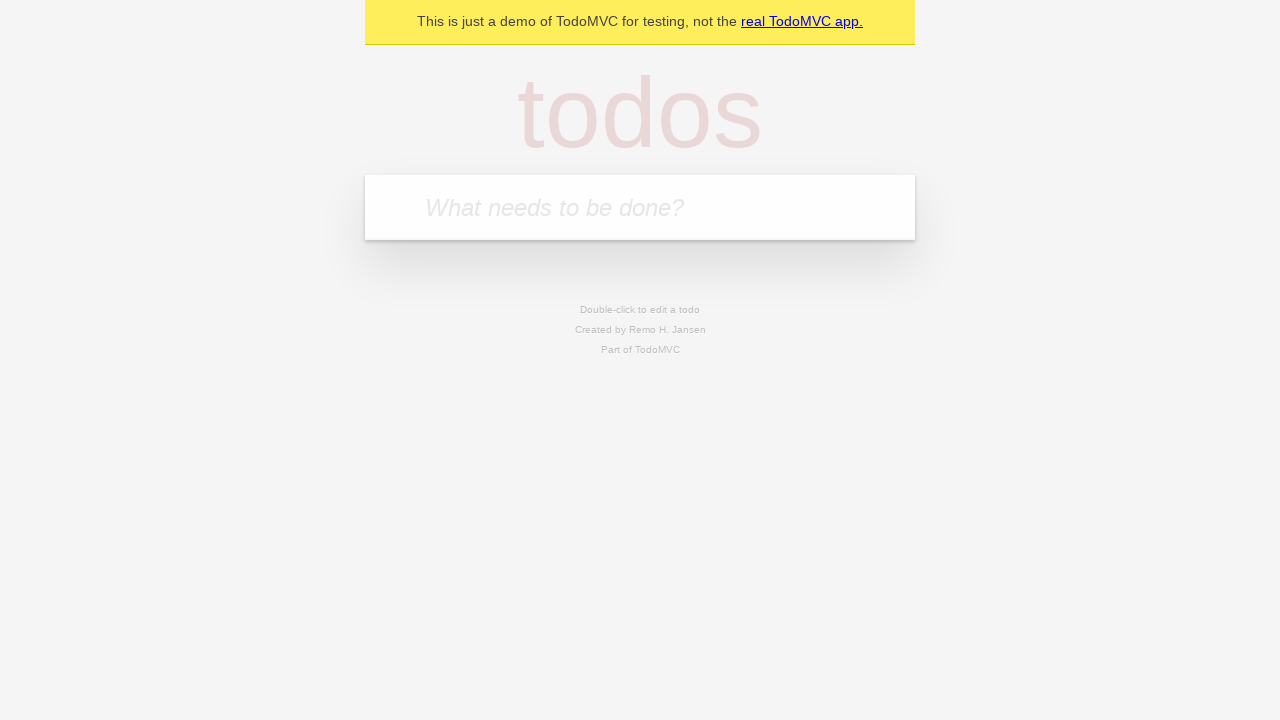

Filled new todo input with 'buy some cheese' on internal:attr=[placeholder="What needs to be done?"i]
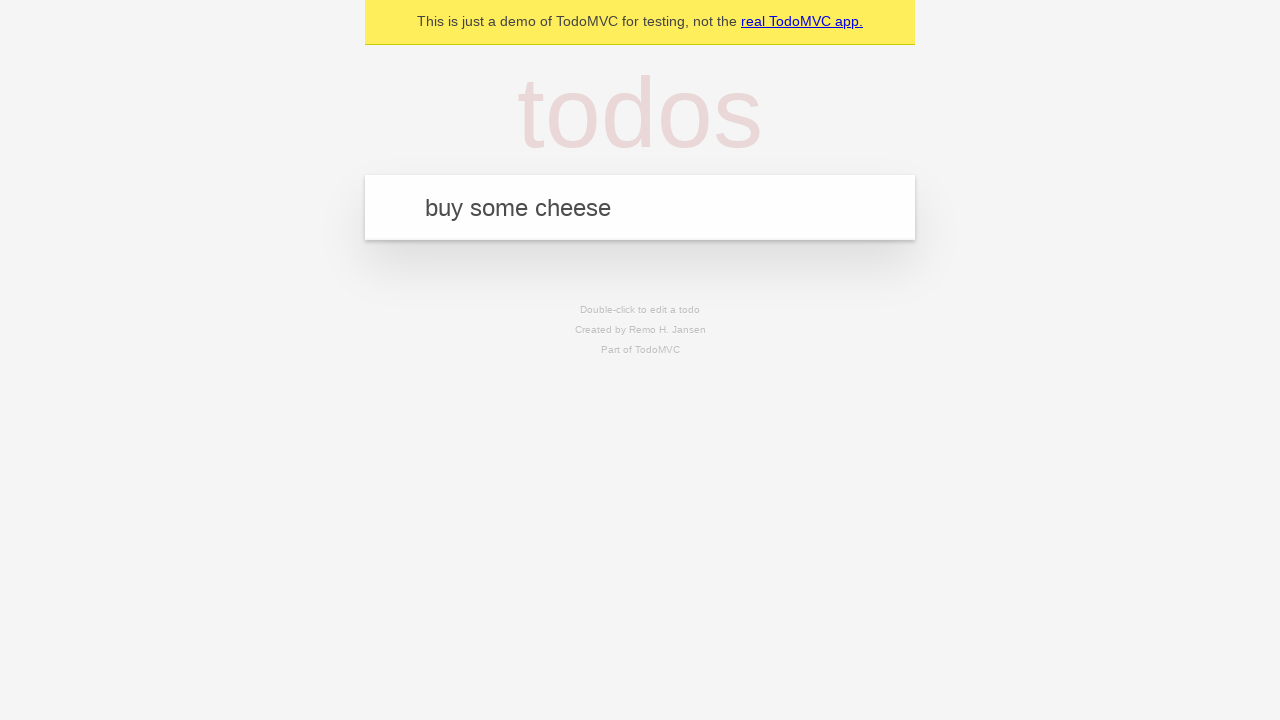

Pressed Enter to create todo 'buy some cheese' on internal:attr=[placeholder="What needs to be done?"i]
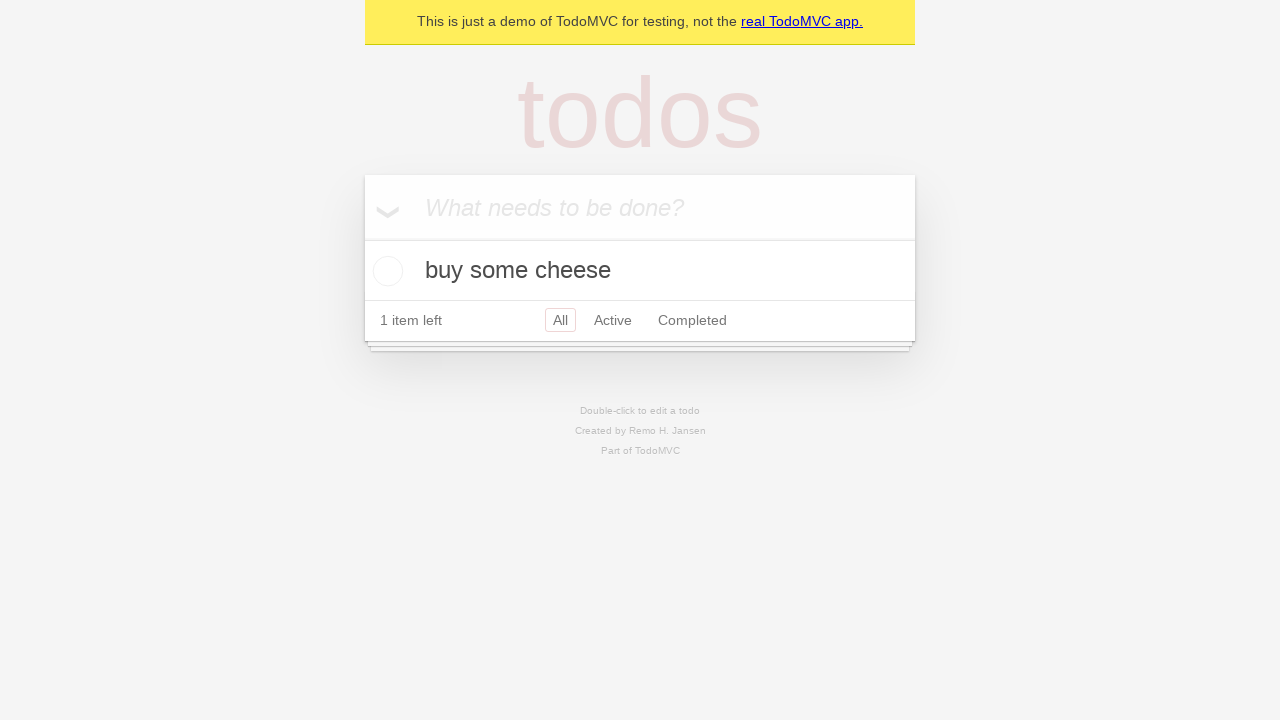

Filled new todo input with 'feed the cat' on internal:attr=[placeholder="What needs to be done?"i]
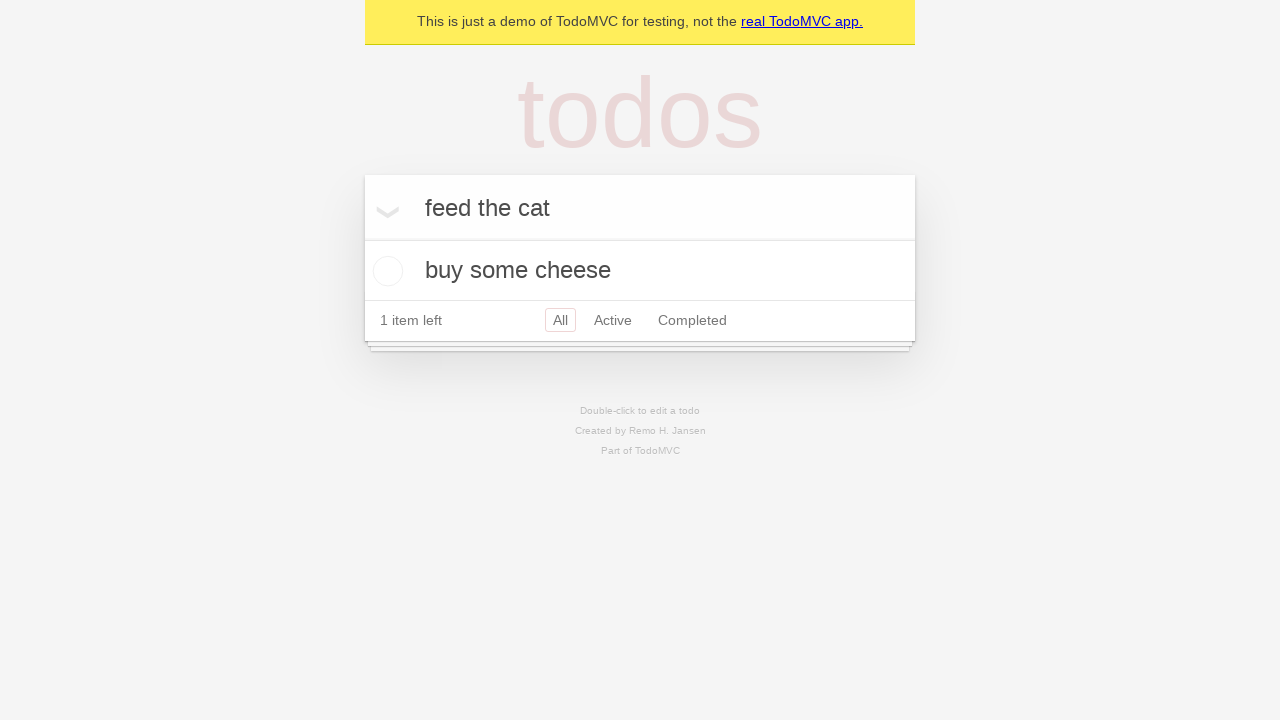

Pressed Enter to create todo 'feed the cat' on internal:attr=[placeholder="What needs to be done?"i]
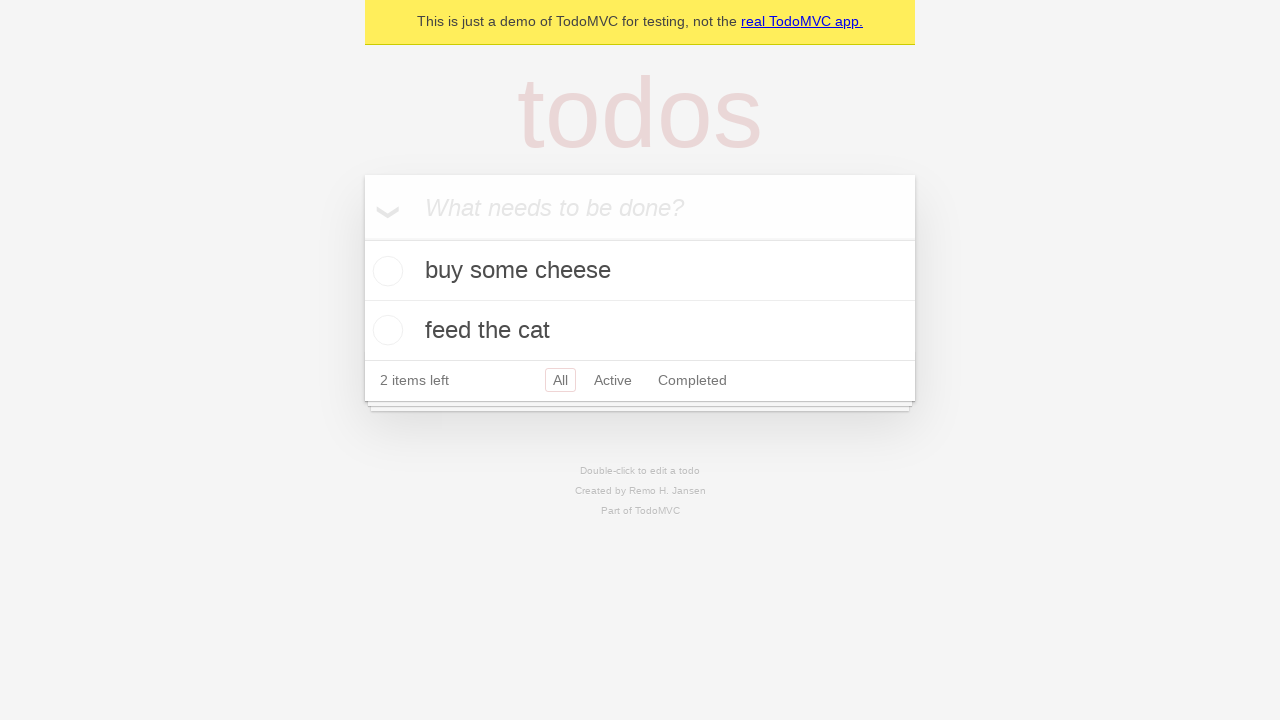

Filled new todo input with 'book a doctors appointment' on internal:attr=[placeholder="What needs to be done?"i]
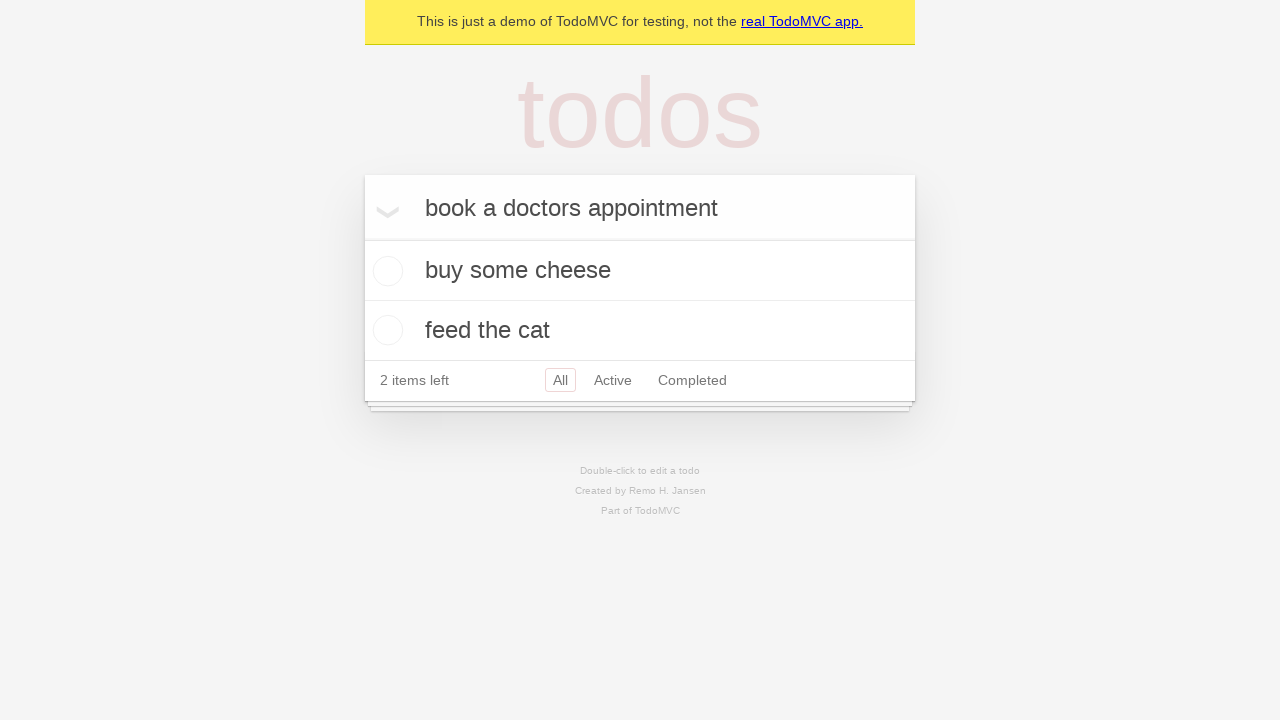

Pressed Enter to create todo 'book a doctors appointment' on internal:attr=[placeholder="What needs to be done?"i]
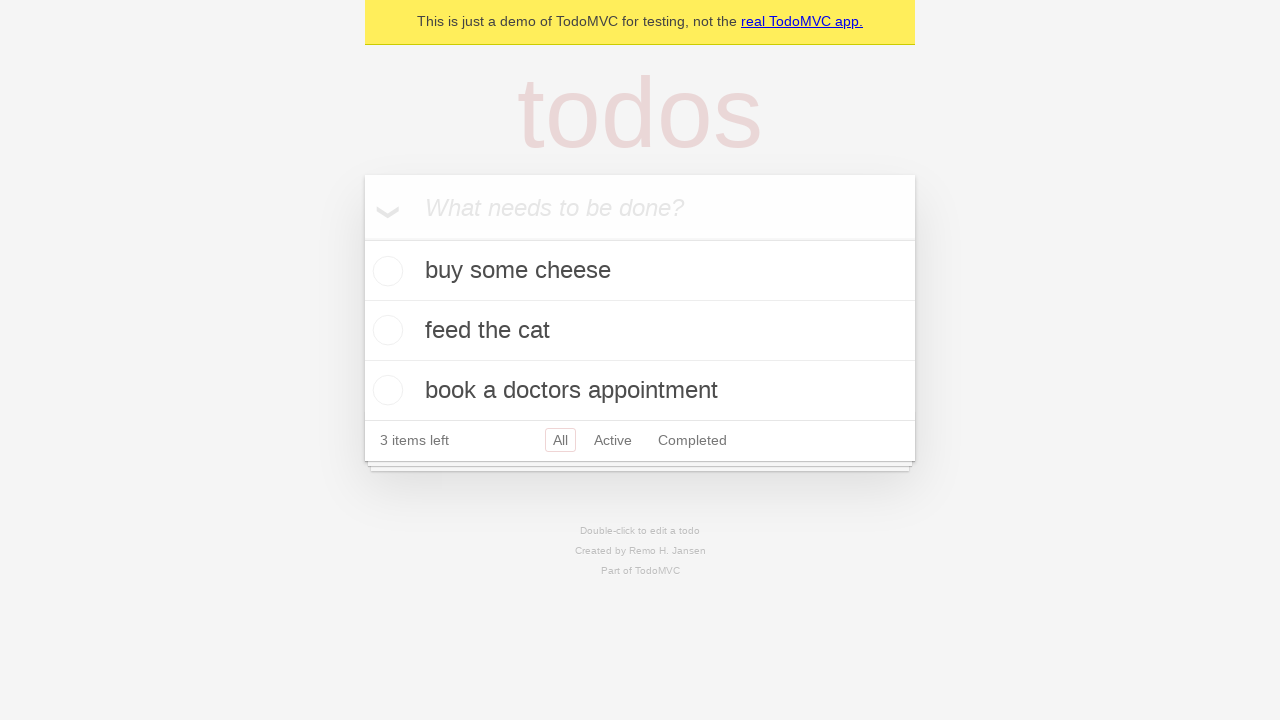

Double-clicked second todo to enter edit mode at (640, 331) on [data-testid='todo-item'] >> nth=1
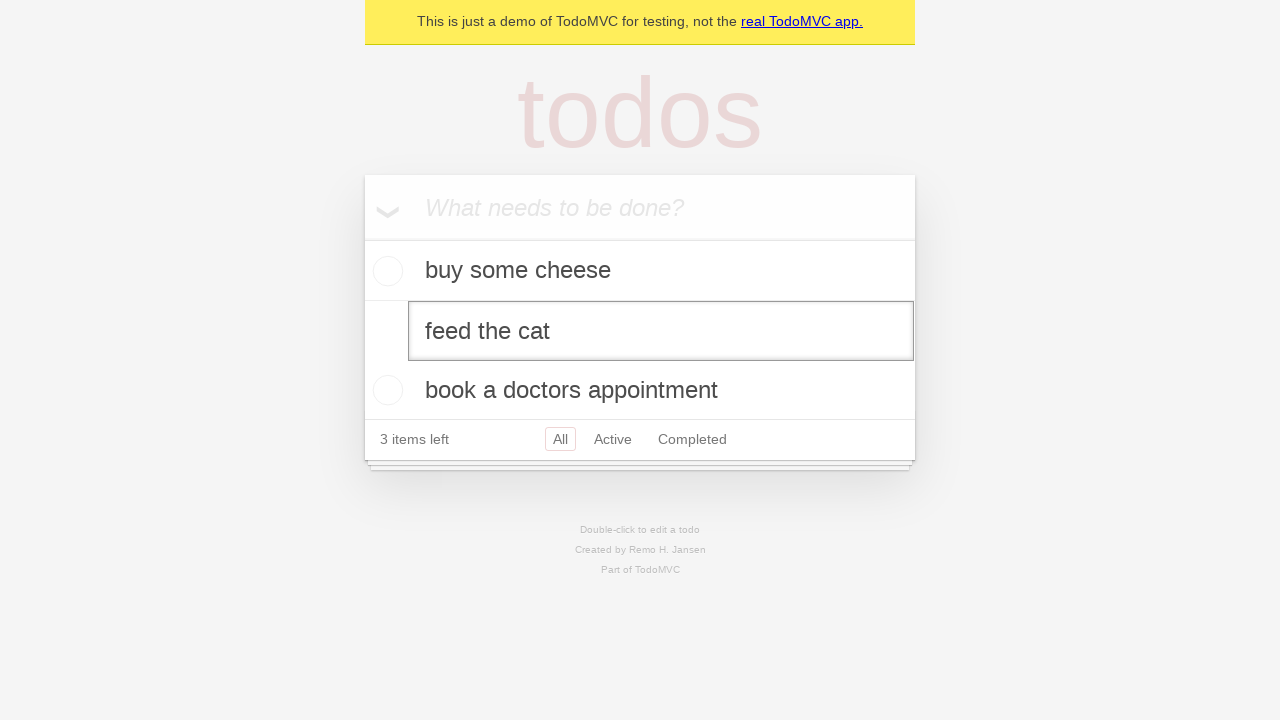

Filled edit input with 'buy some sausages' on [data-testid='todo-item'] >> nth=1 >> internal:role=textbox[name="Edit"i]
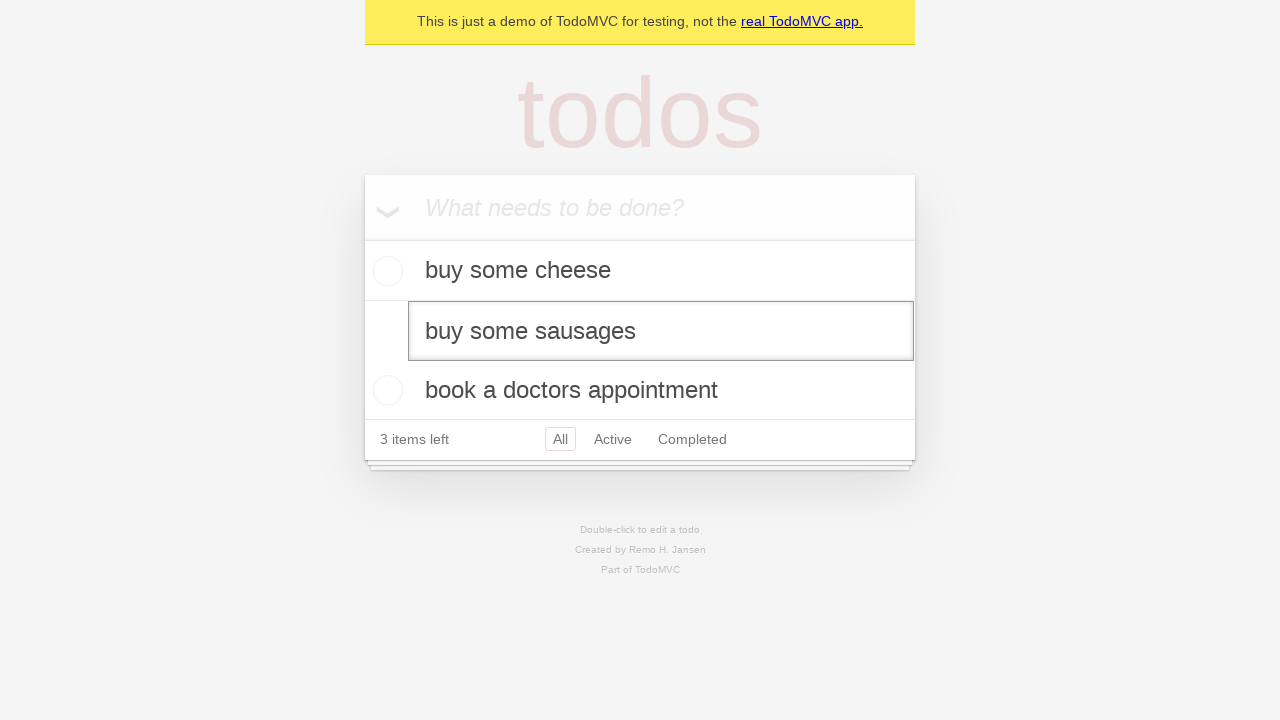

Dispatched blur event to save edited todo
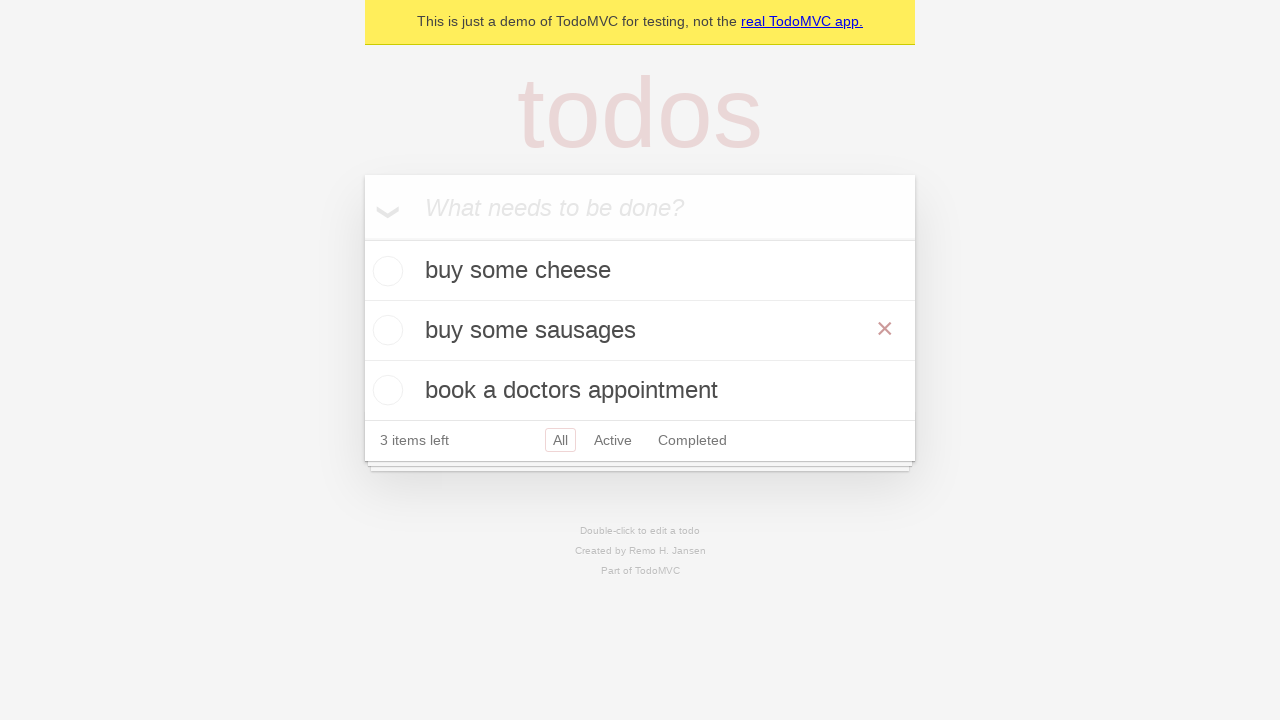

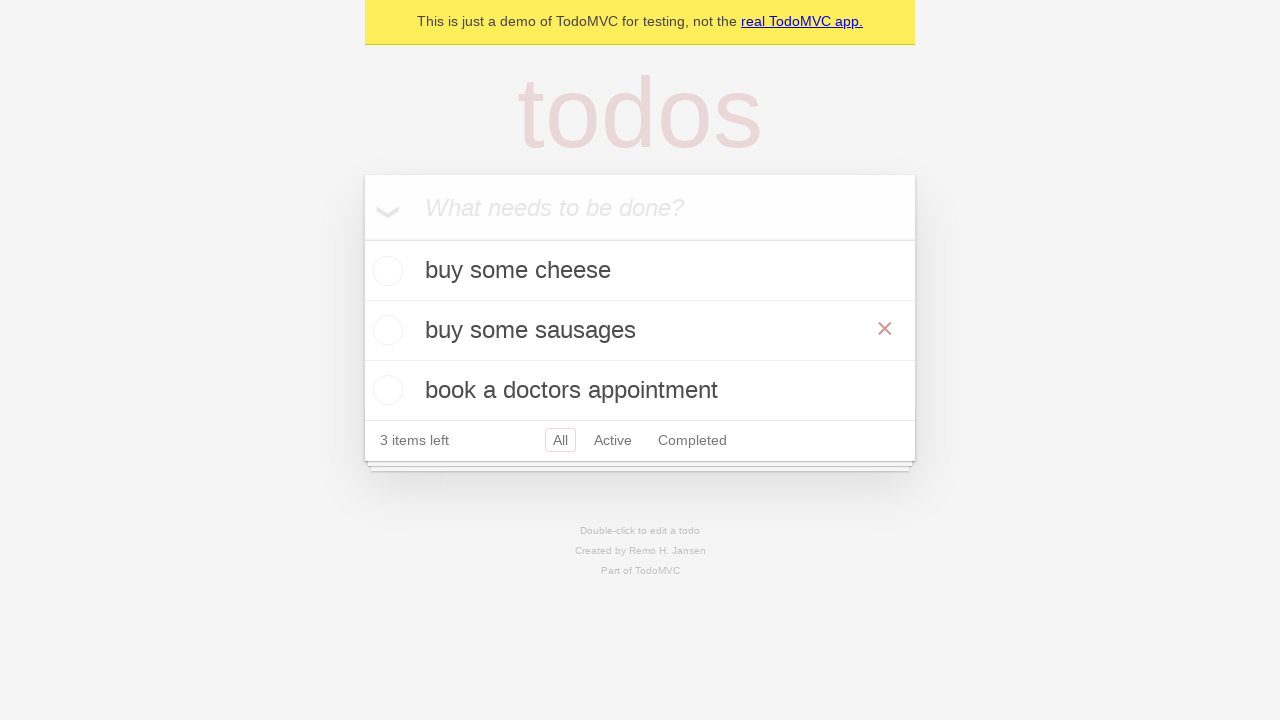